Tests clicking a div-style button labeled "Div button" and verifies that a confirmation message appears indicating the button was clicked.

Starting URL: https://test-with-me-app.vercel.app/learning/web-elements/elements/button

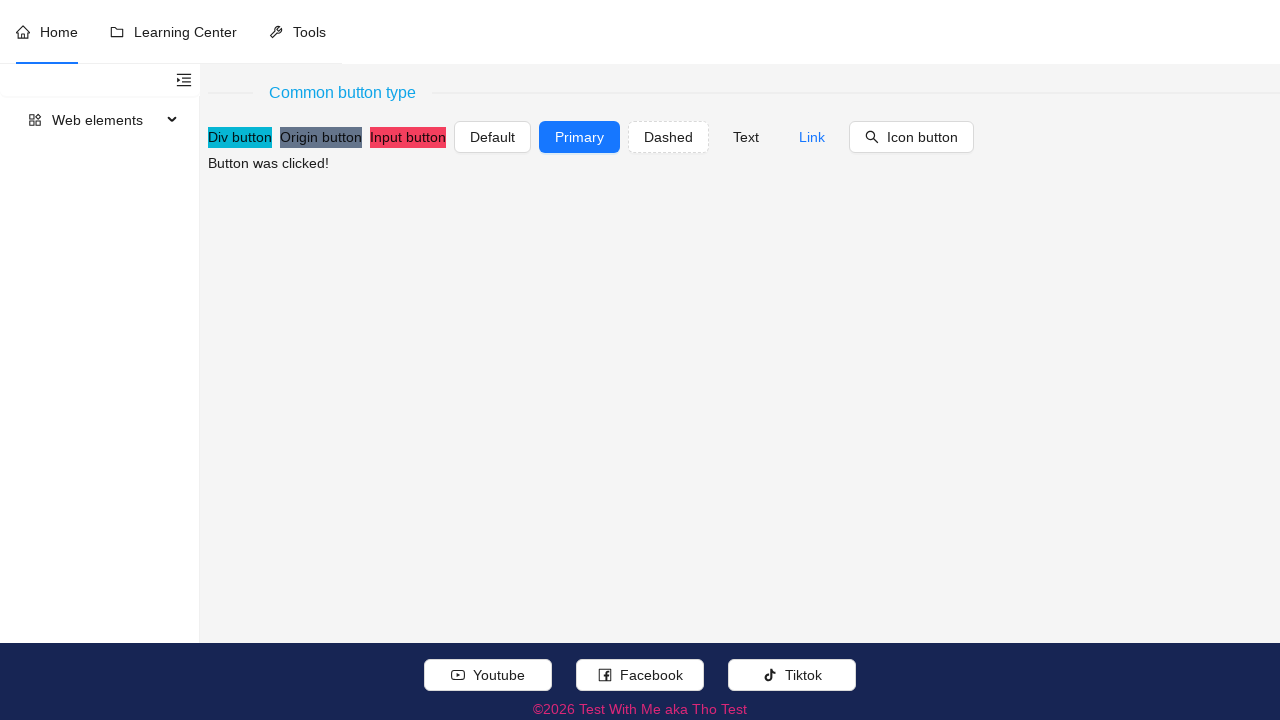

Clicked the Div button element at (240, 137) on //button[normalize-space() ='Div button'] | //*[@role = 'button' and normalize-s
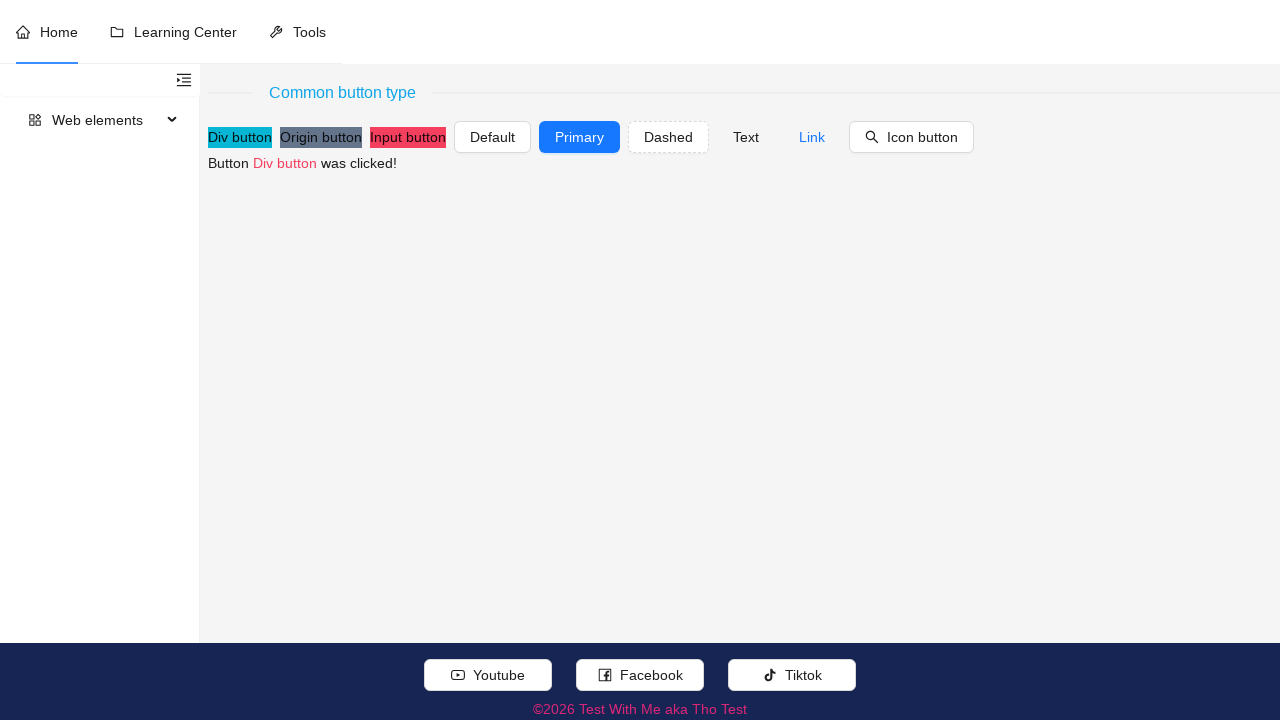

Confirmation message appeared indicating button was clicked
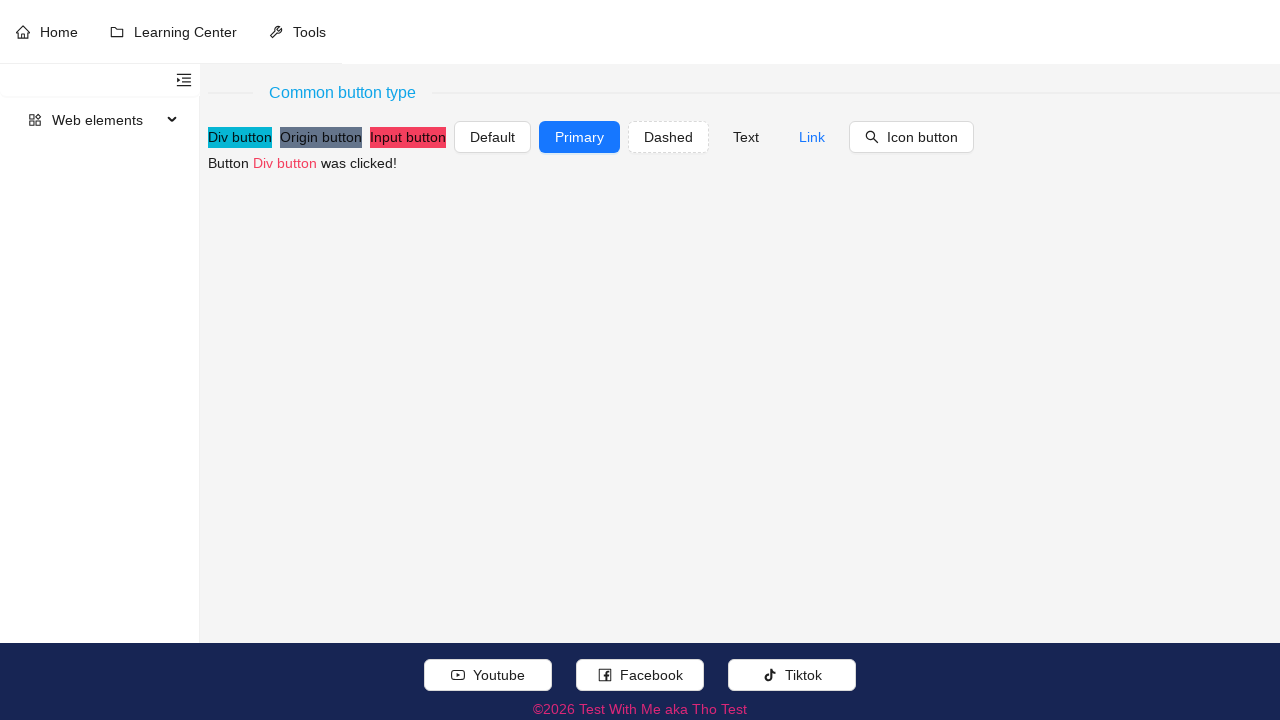

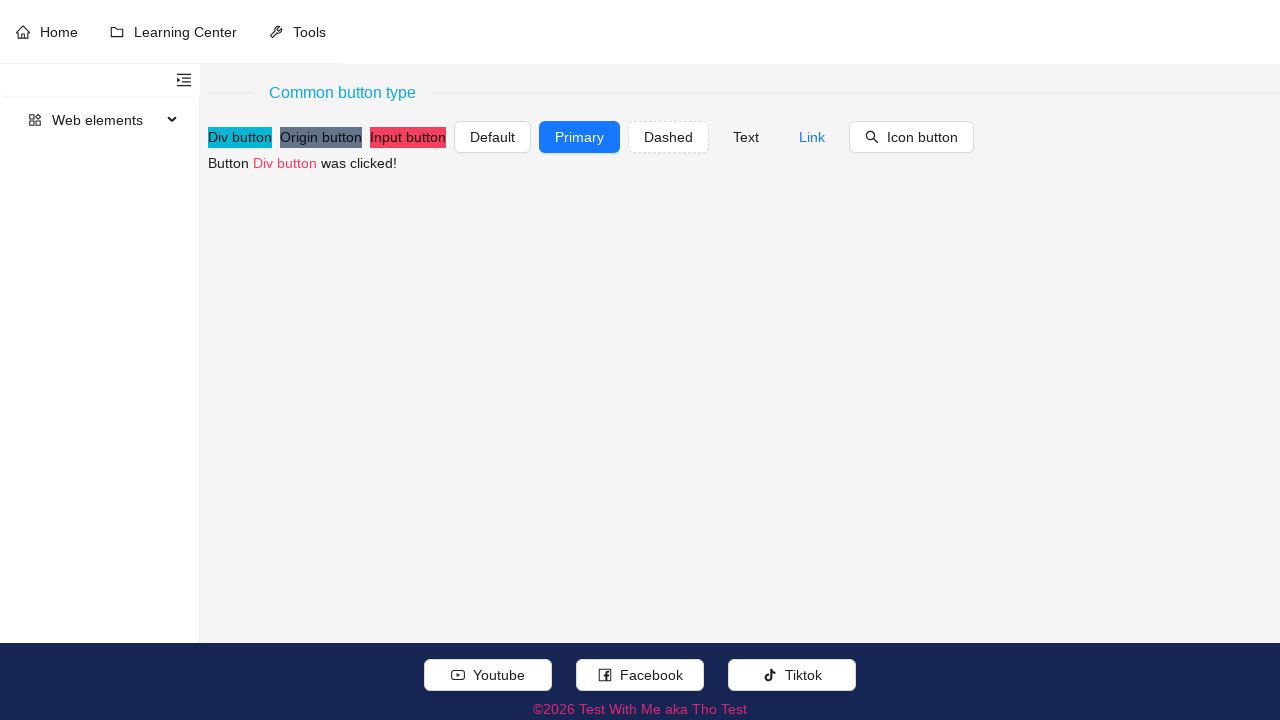